Tests dropdown selection functionality by selecting different options and verifying they are selected

Starting URL: http://the-internet.herokuapp.com/dropdown

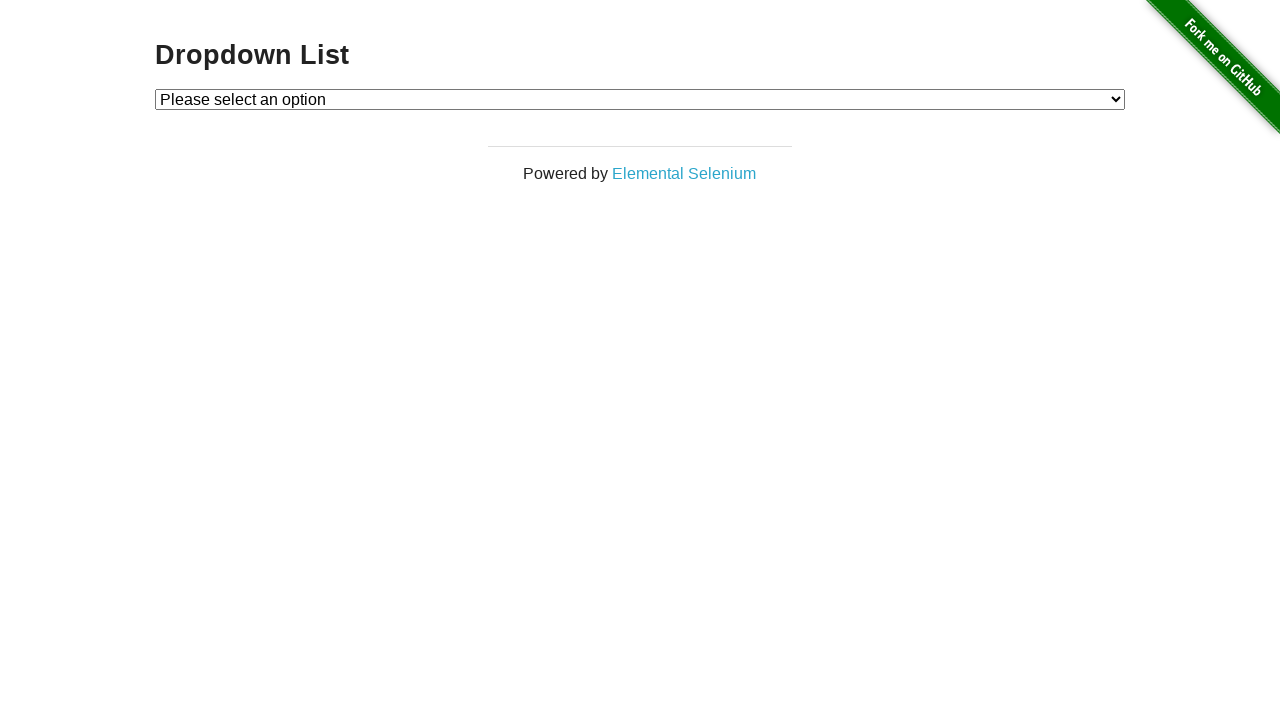

Selected first dropdown option (value='1') on #dropdown
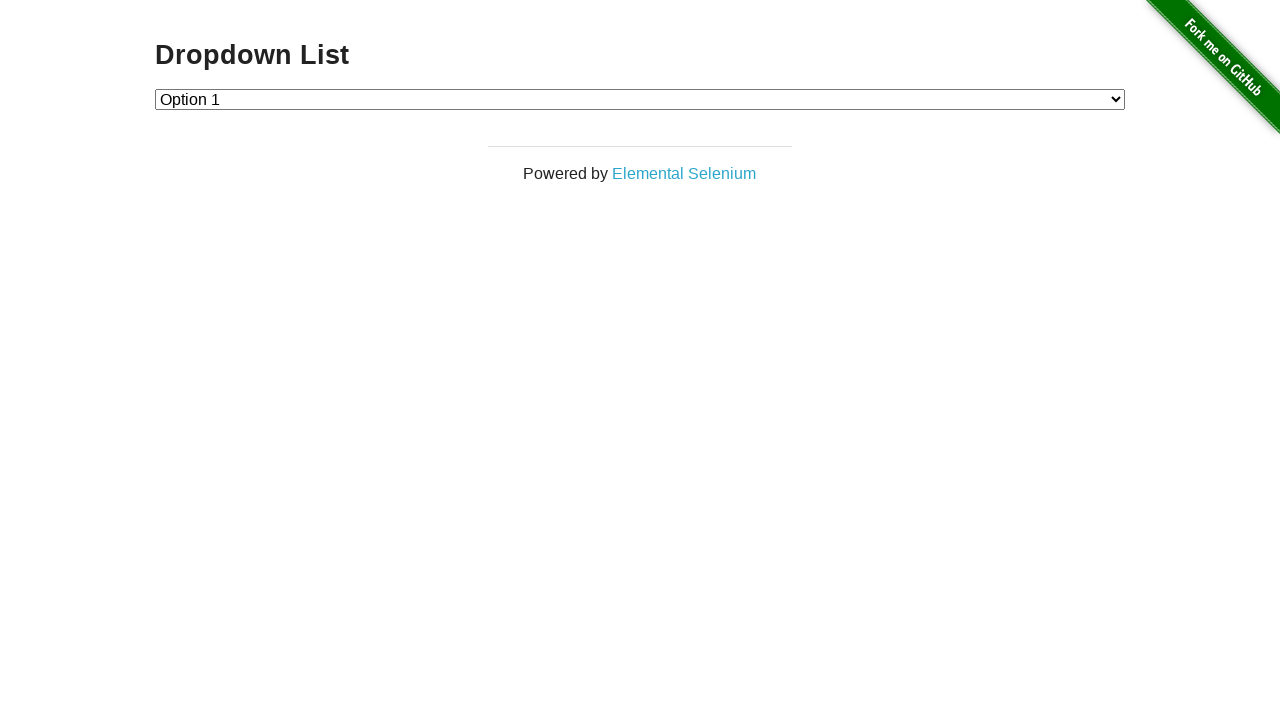

Selected second dropdown option (value='2') on #dropdown
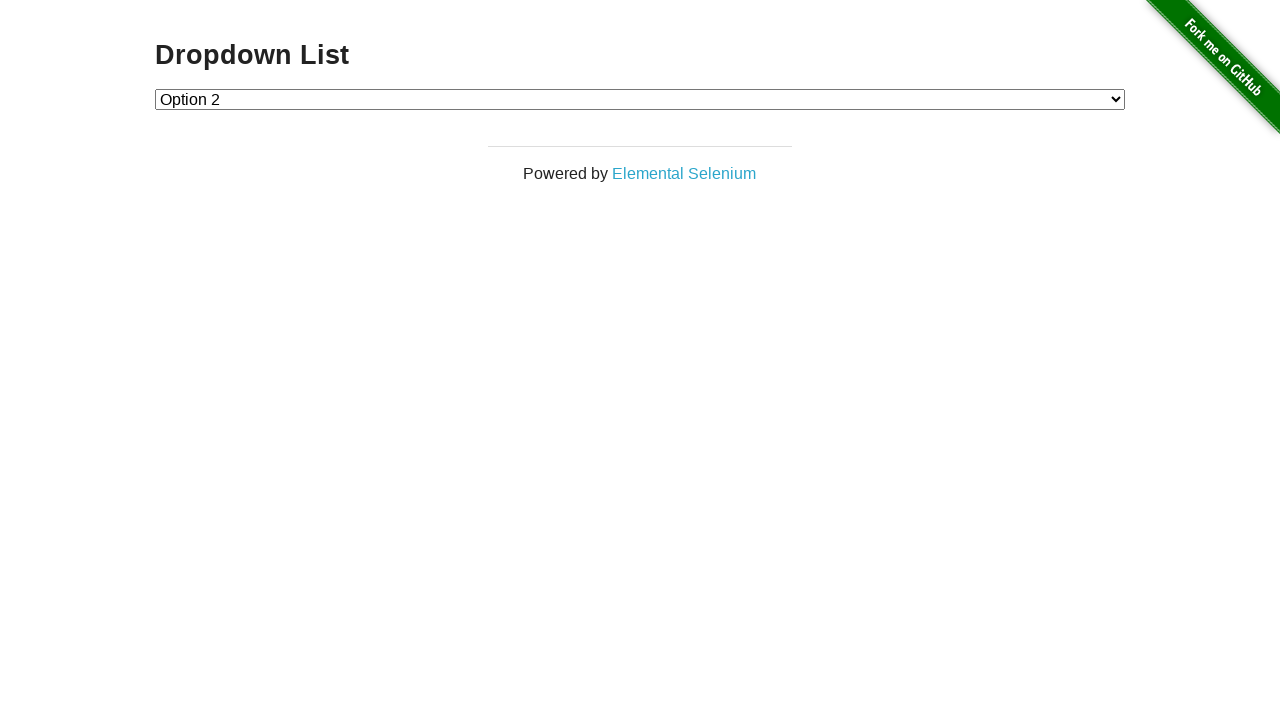

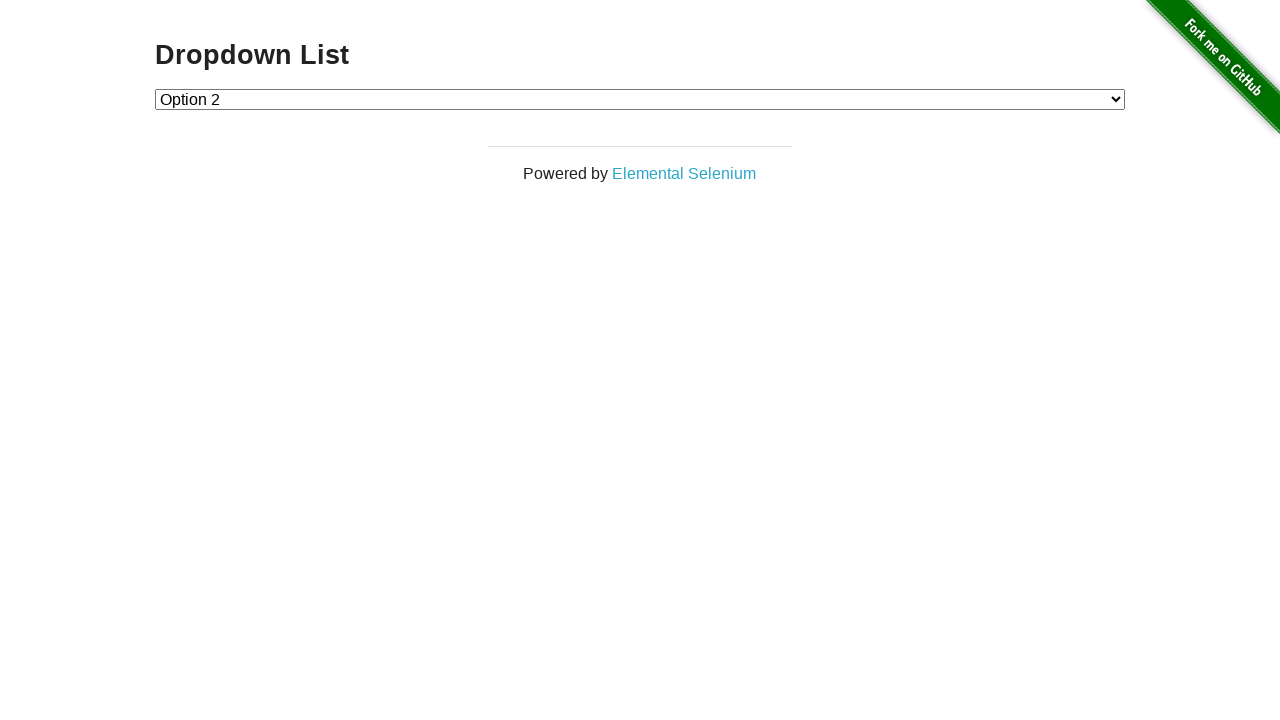